Searches for a video on YouTube by entering a query and submitting the search form

Starting URL: https://www.youtube.com/

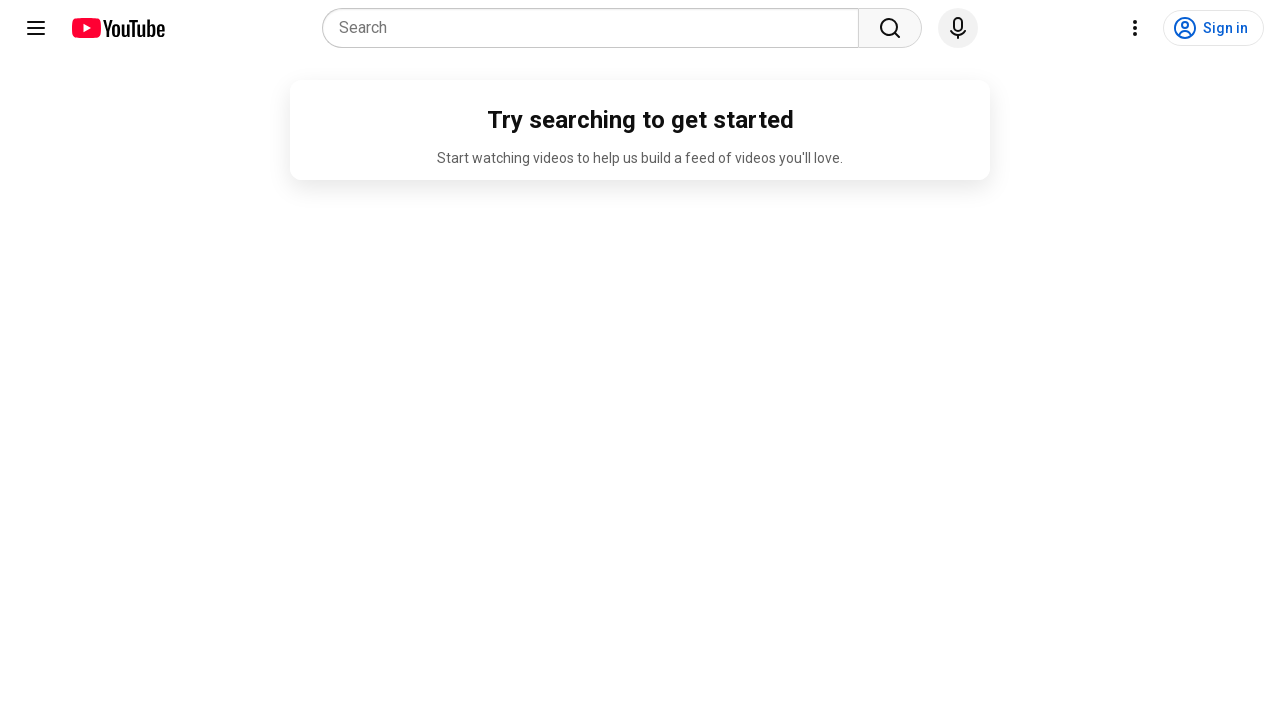

Filled search box with 'despacito' query on input[autocomplete='off']
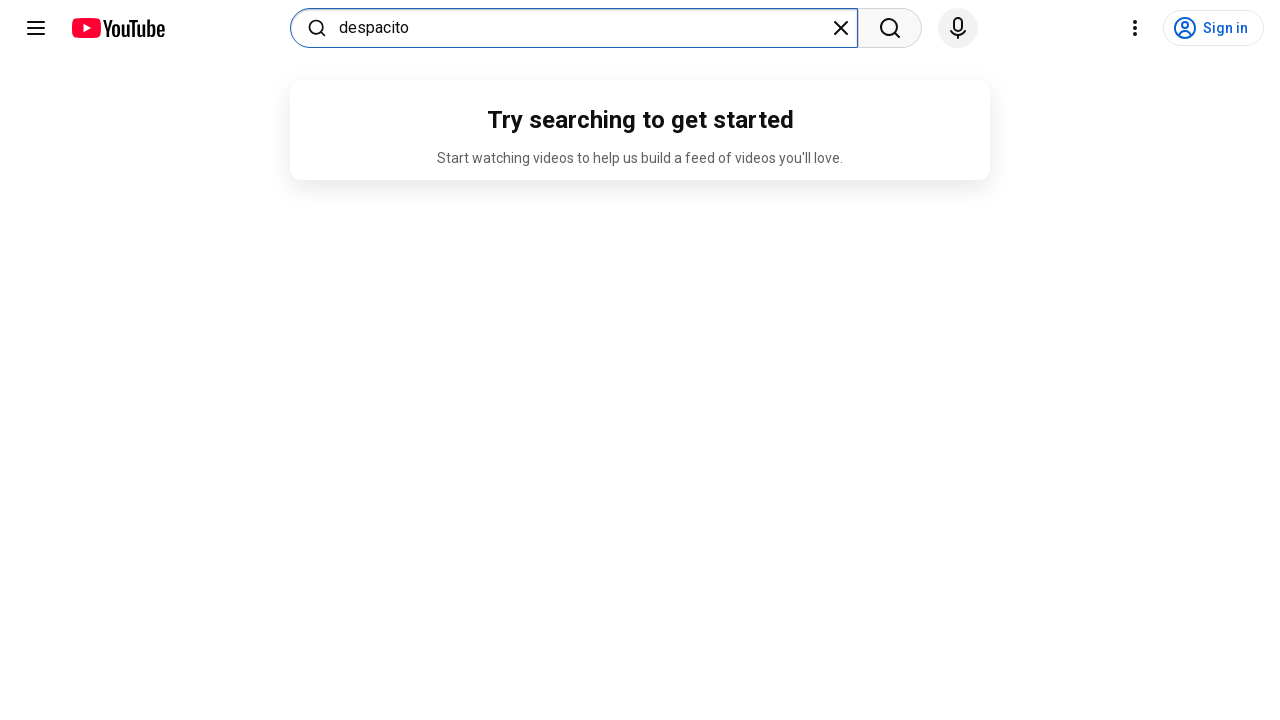

Submitted search form by pressing Enter on input[autocomplete='off']
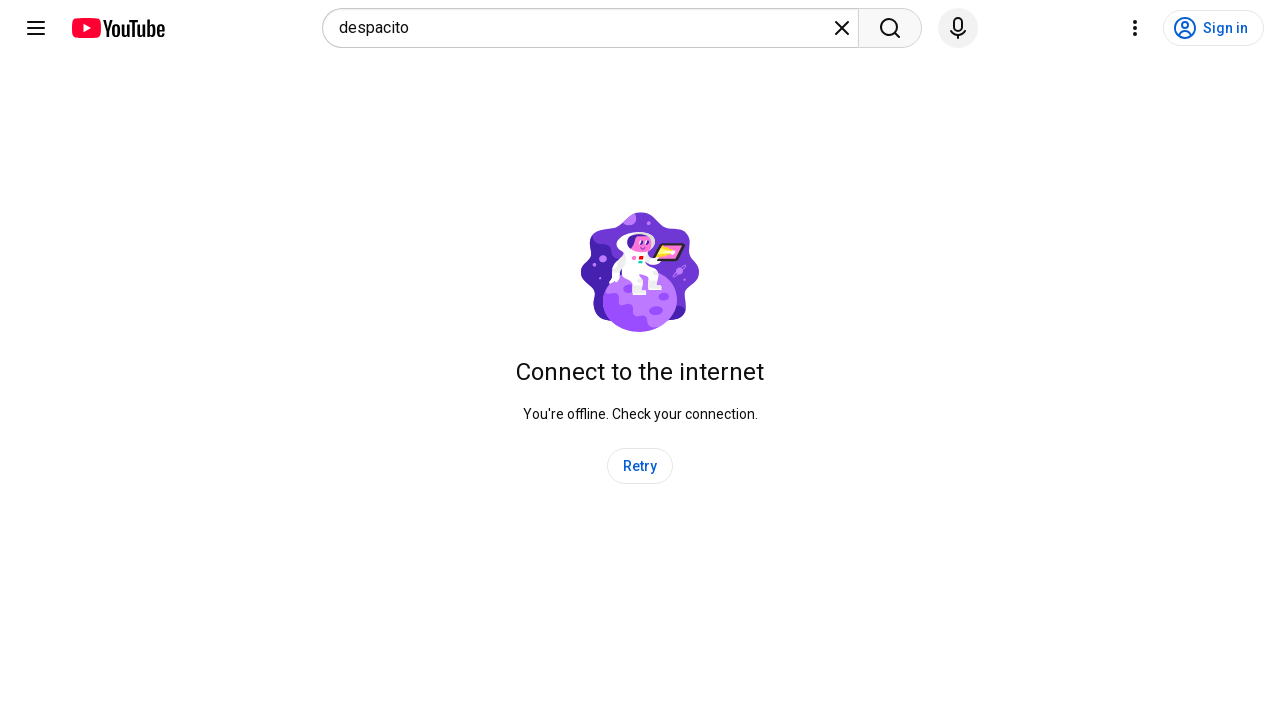

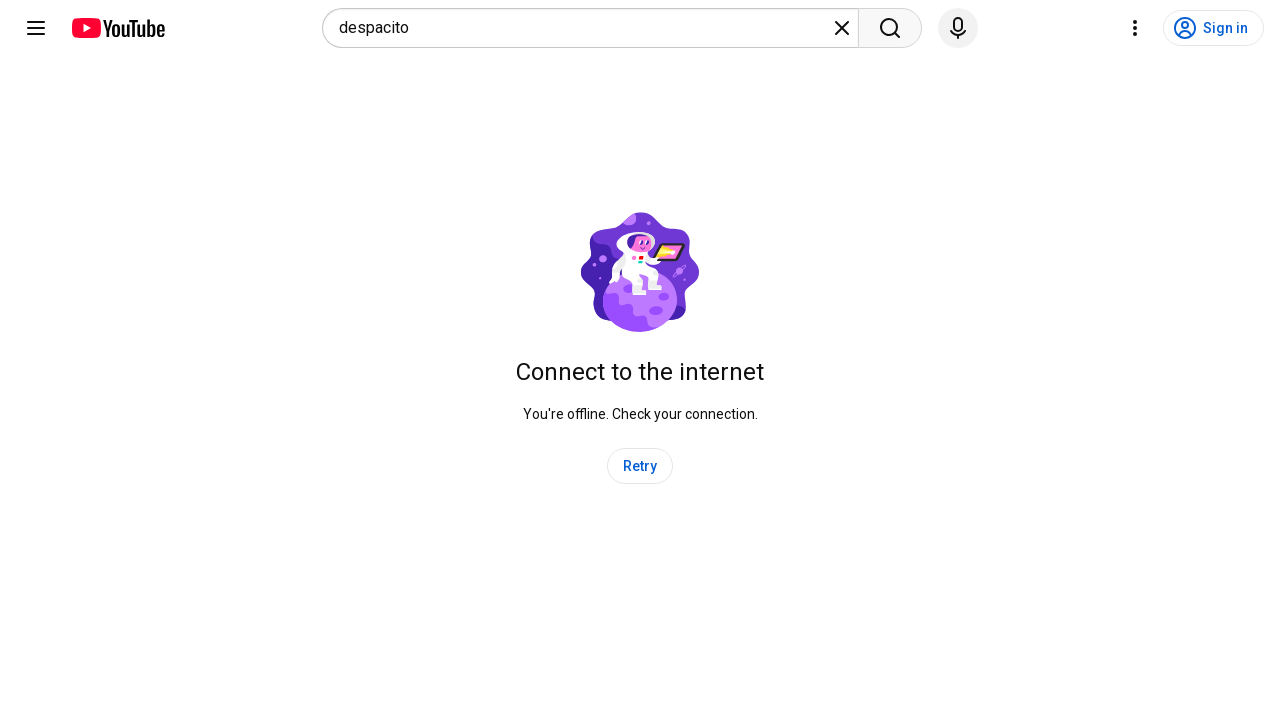